Tests that clicking the Due column header twice sorts the numeric values in descending order.

Starting URL: http://the-internet.herokuapp.com/tables

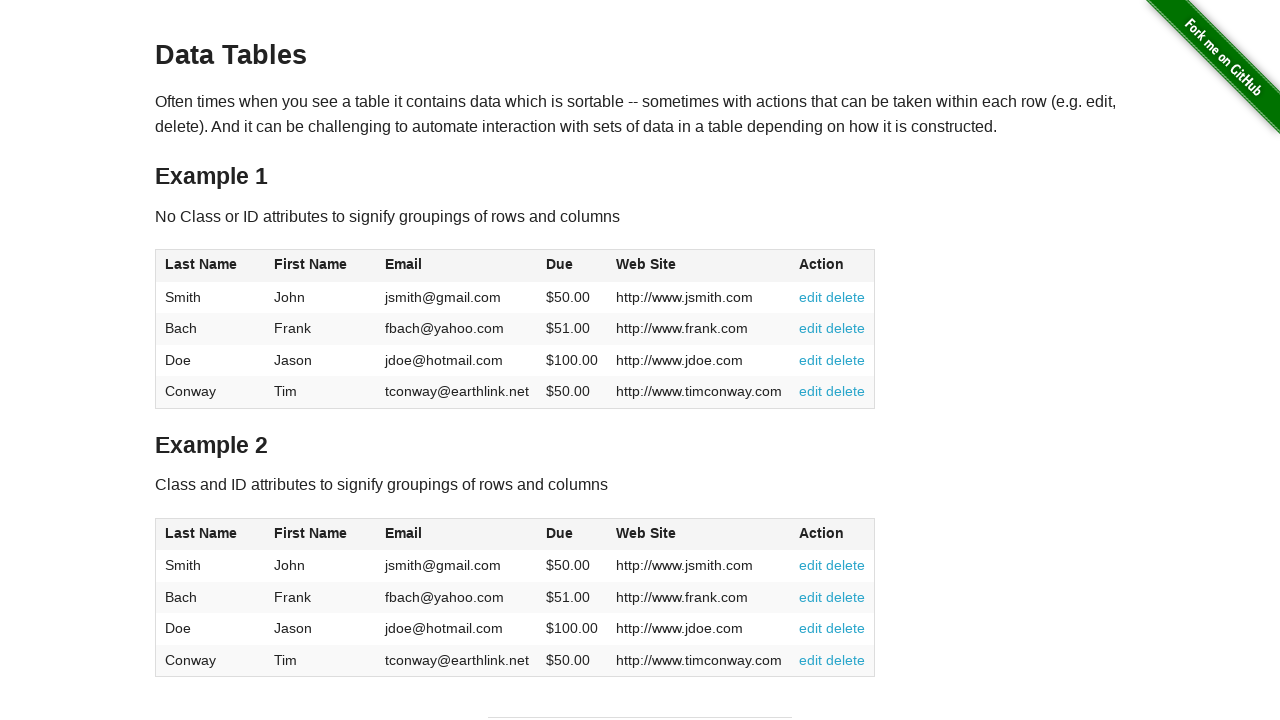

Clicked Due column header first time for ascending sort at (572, 266) on #table1 thead tr th:nth-child(4)
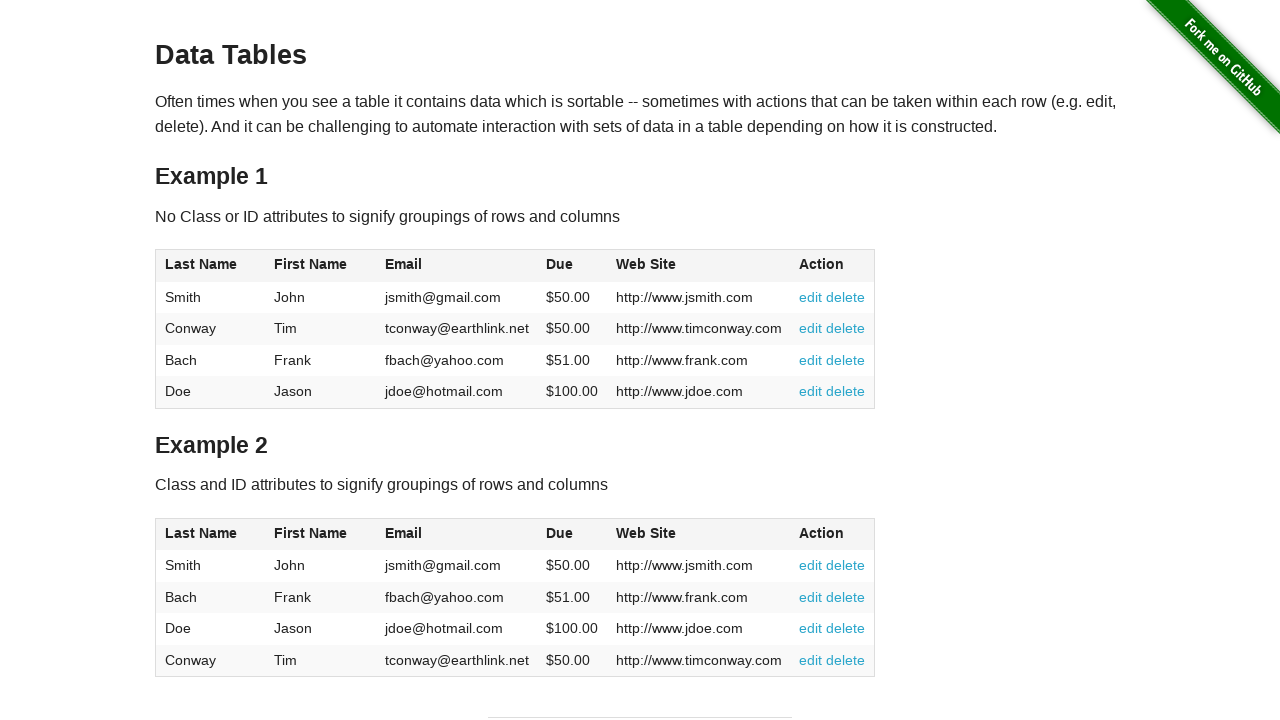

Clicked Due column header second time for descending sort at (572, 266) on #table1 thead tr th:nth-child(4)
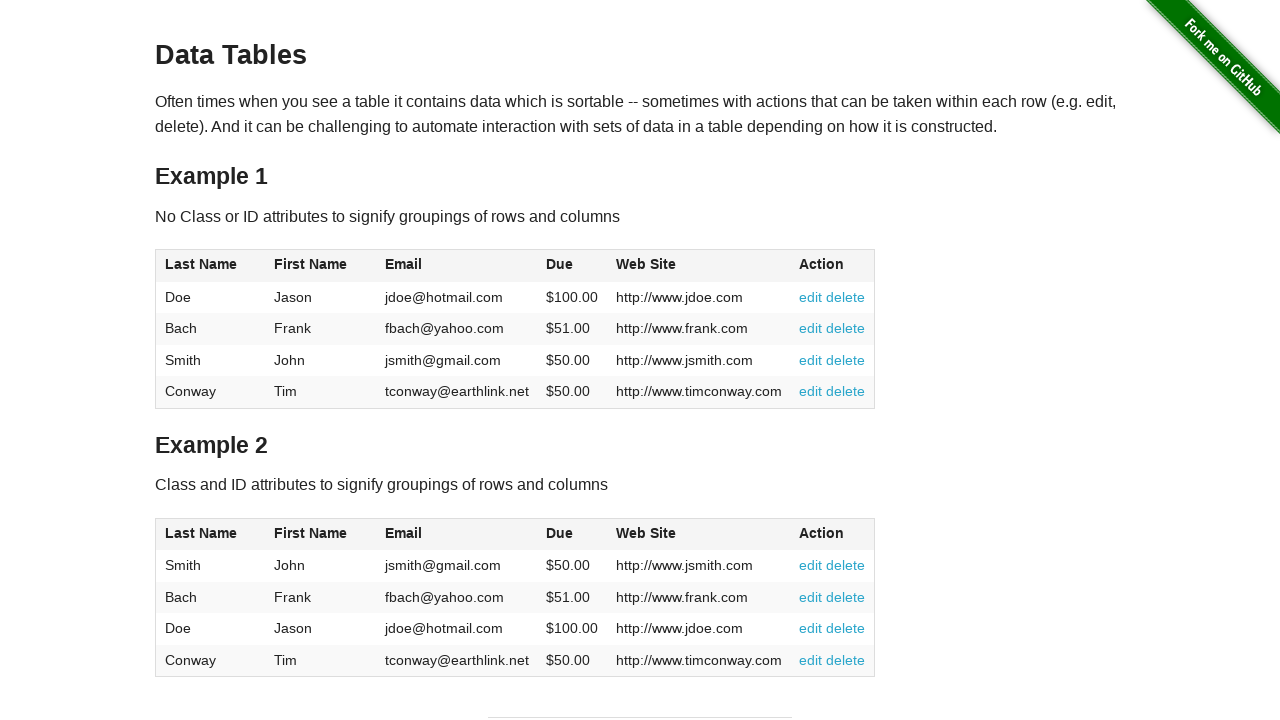

Waited for Due column values to load
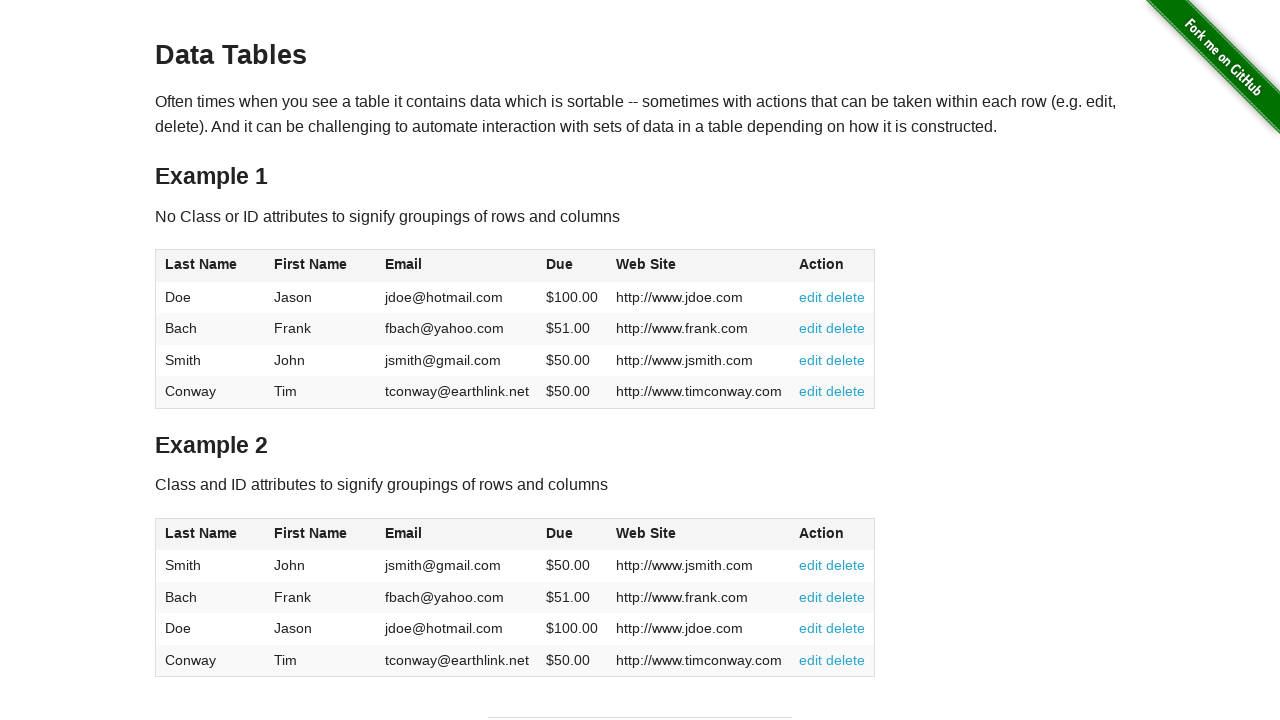

Retrieved all Due column elements
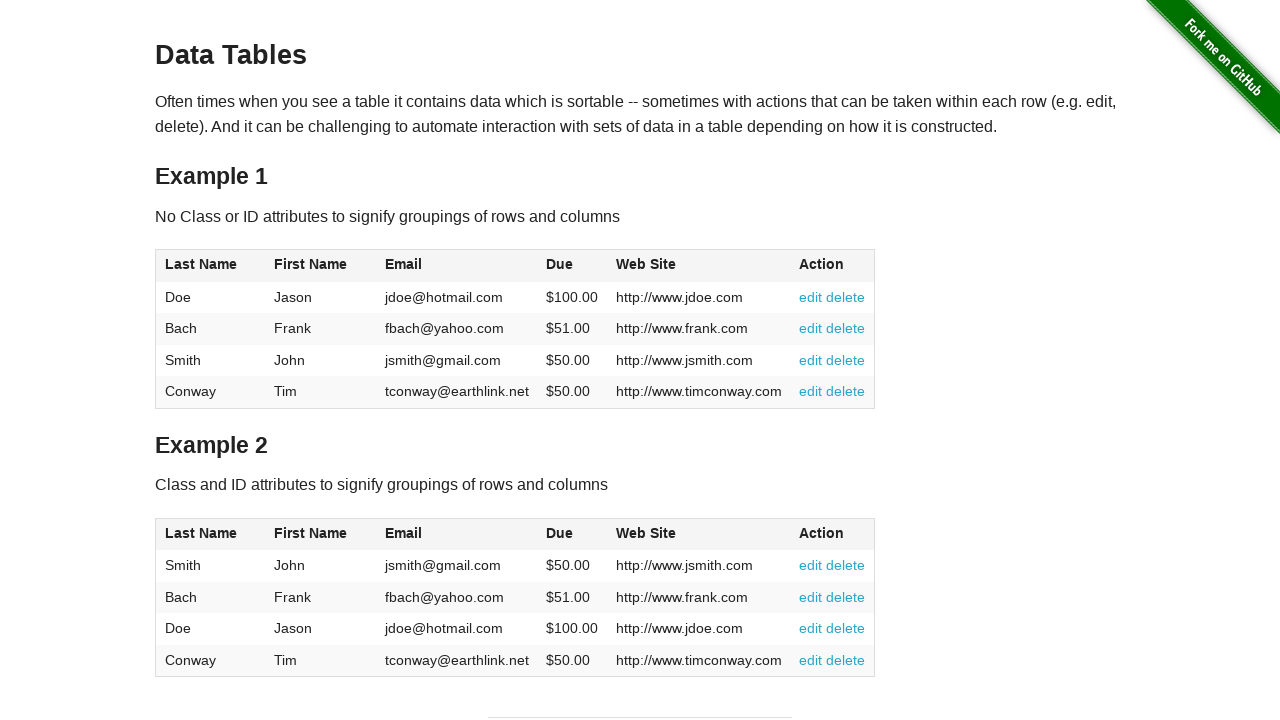

Extracted numeric values from Due column
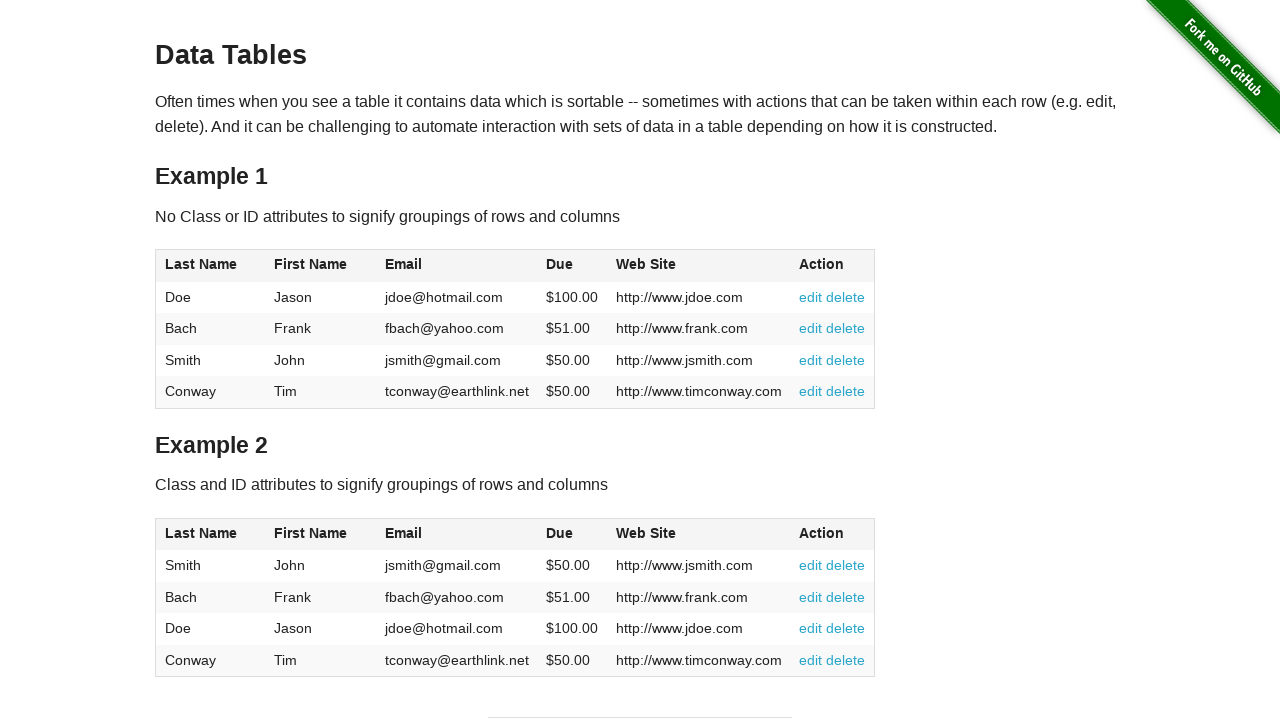

Verified Due column is sorted in descending order
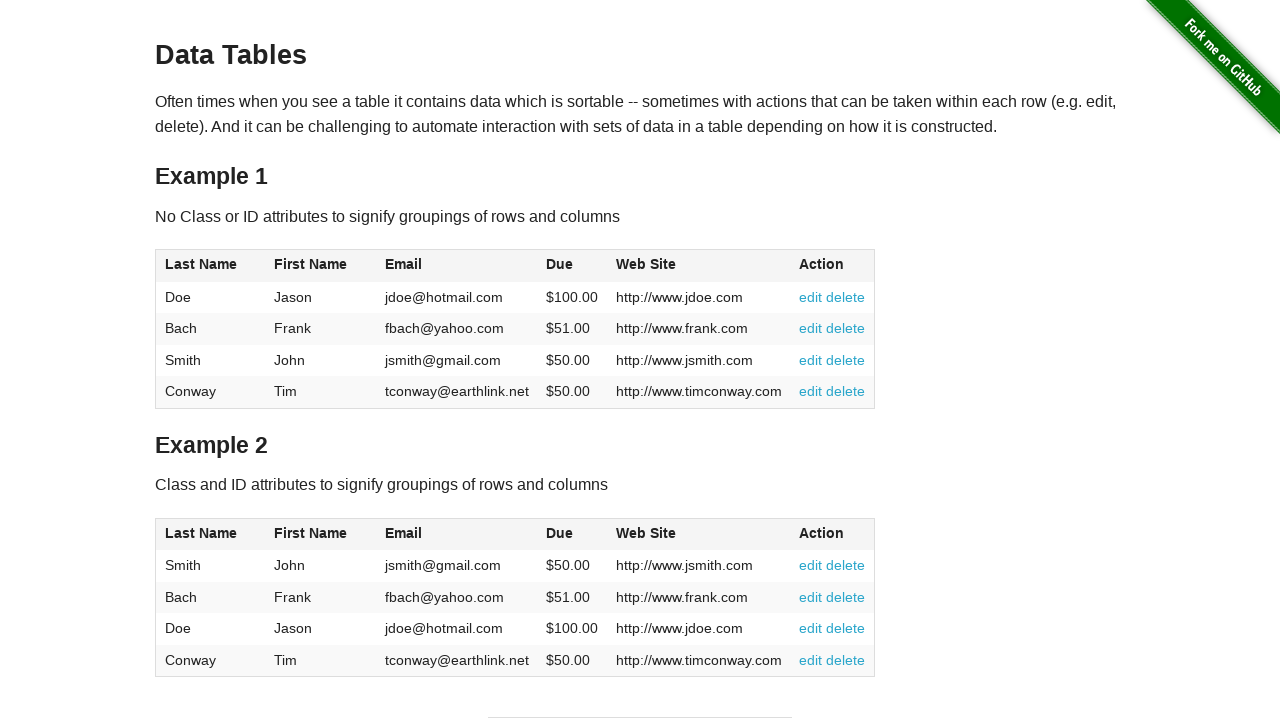

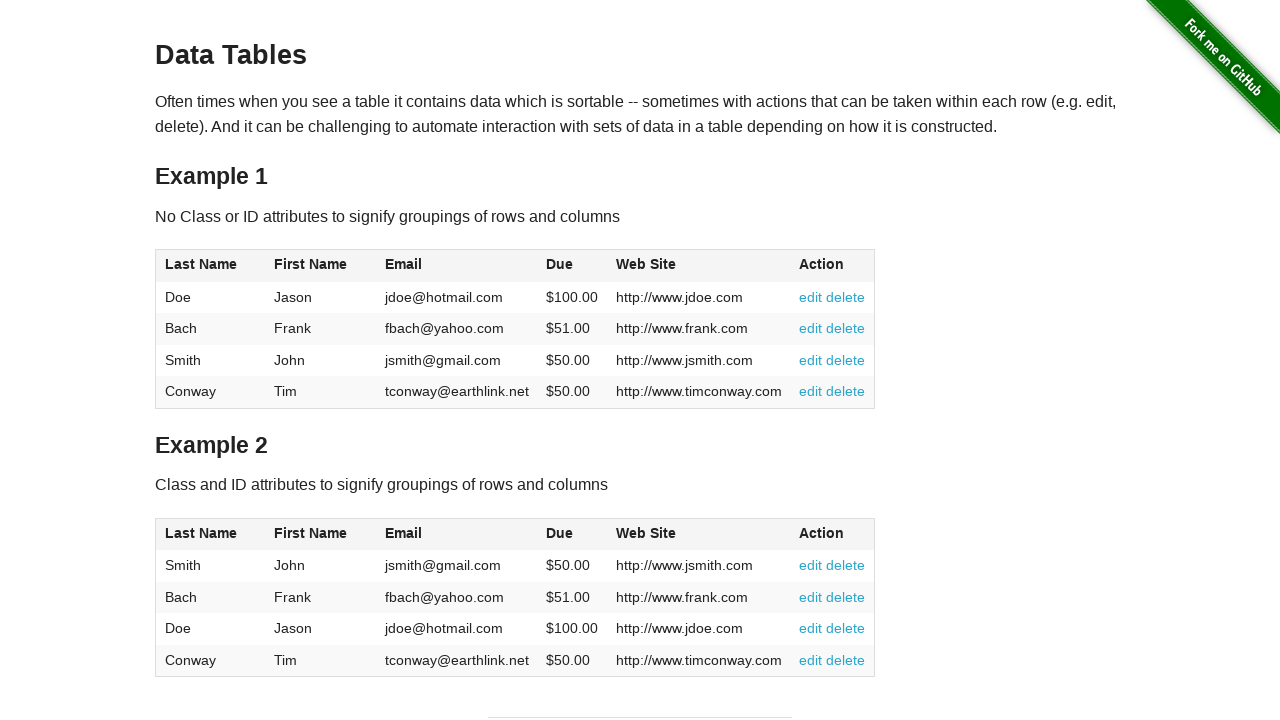